Navigates through a postal code directory website, starting from the main page, clicking through to a country page, then to a province page, and waiting for localities to load at each level of navigation.

Starting URL: https://codigo-postal.co/

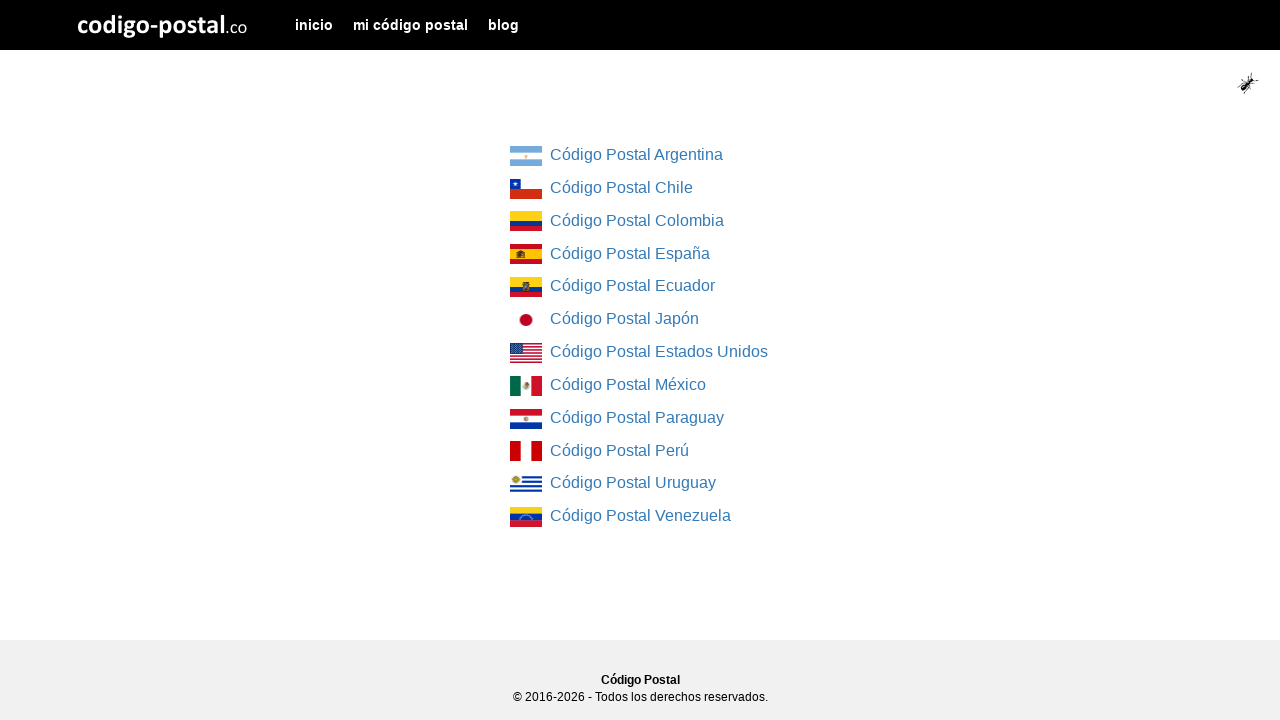

Country list loaded on main page
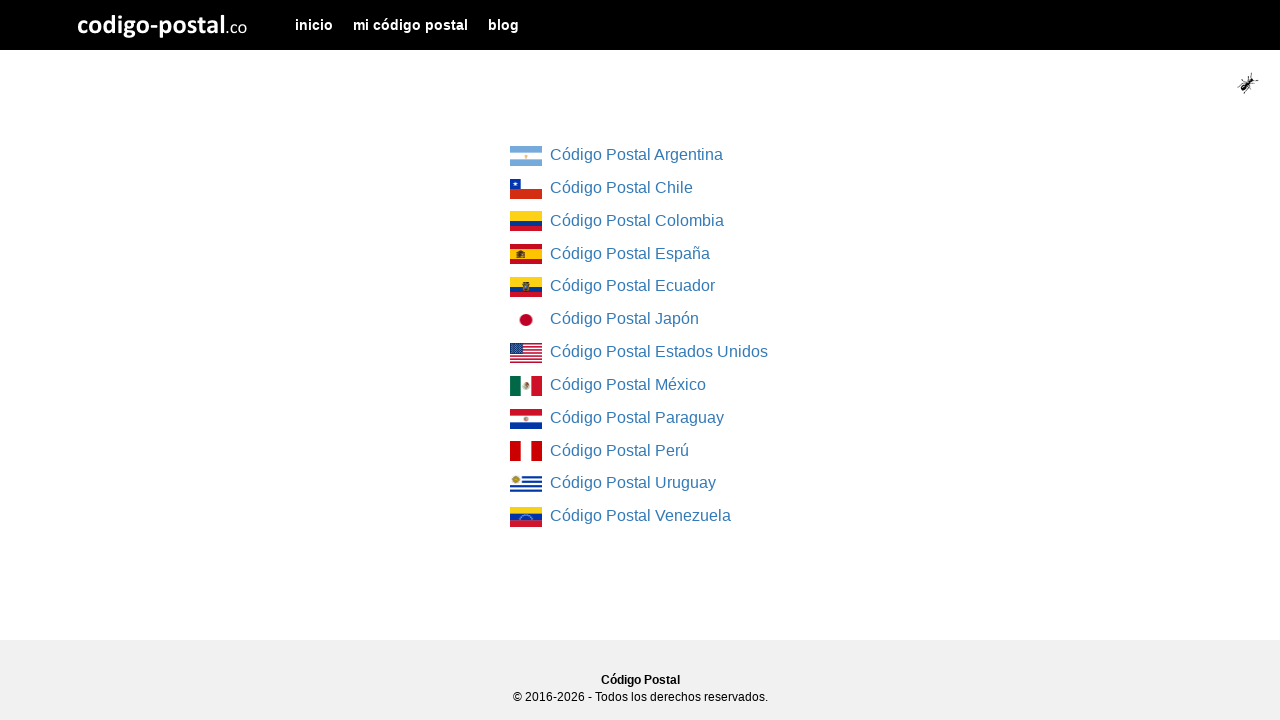

Located first country link
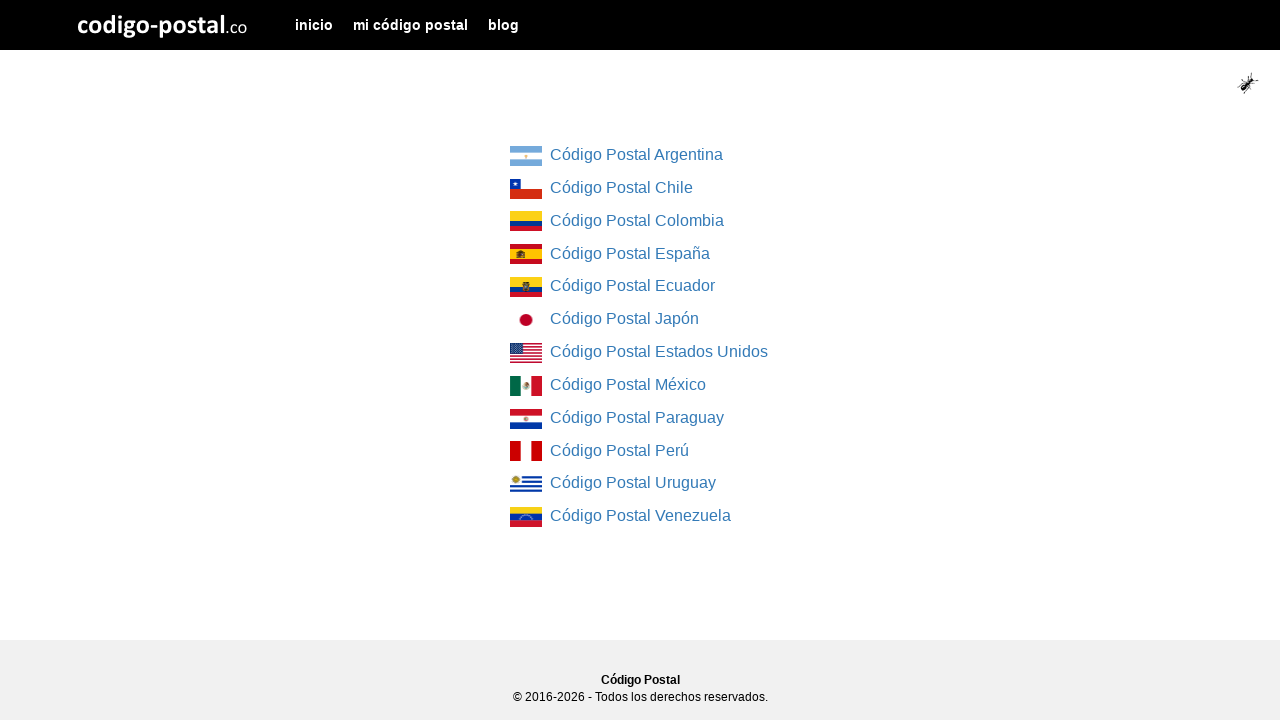

Clicked first country link at (526, 156) on div.col-md-4.col-md-offset-4 ul li a >> nth=0
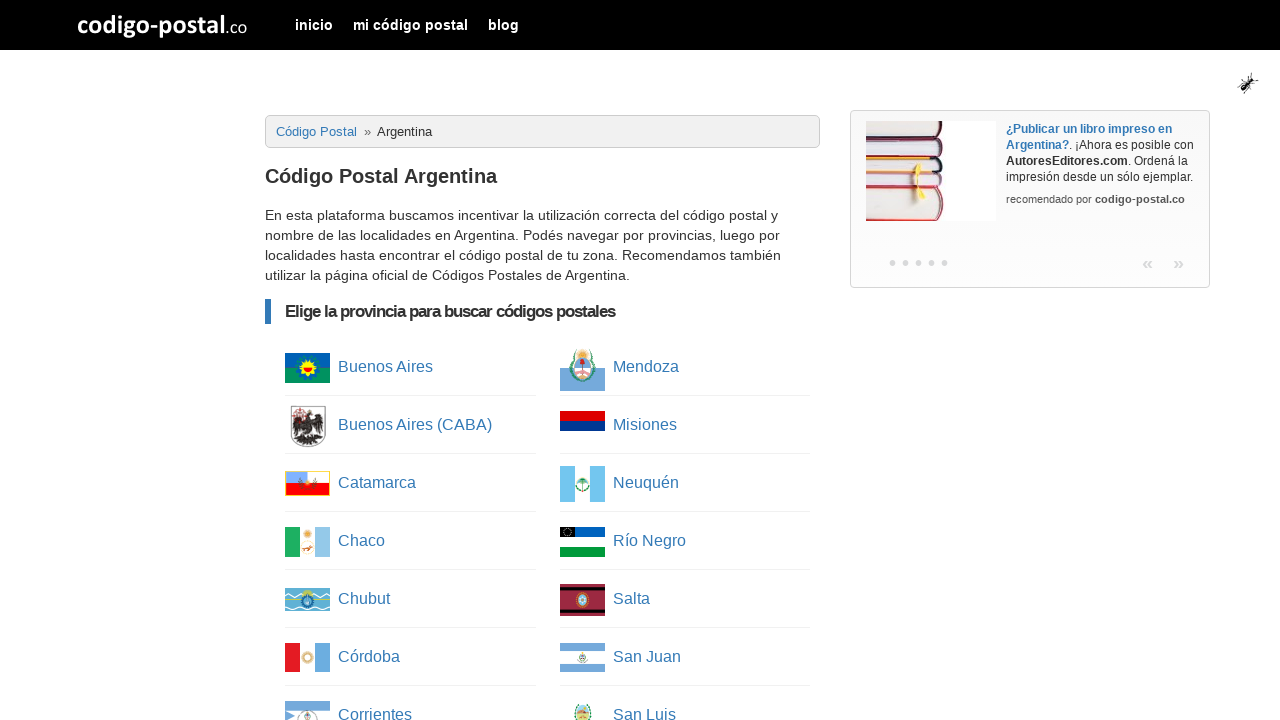

Province list loaded
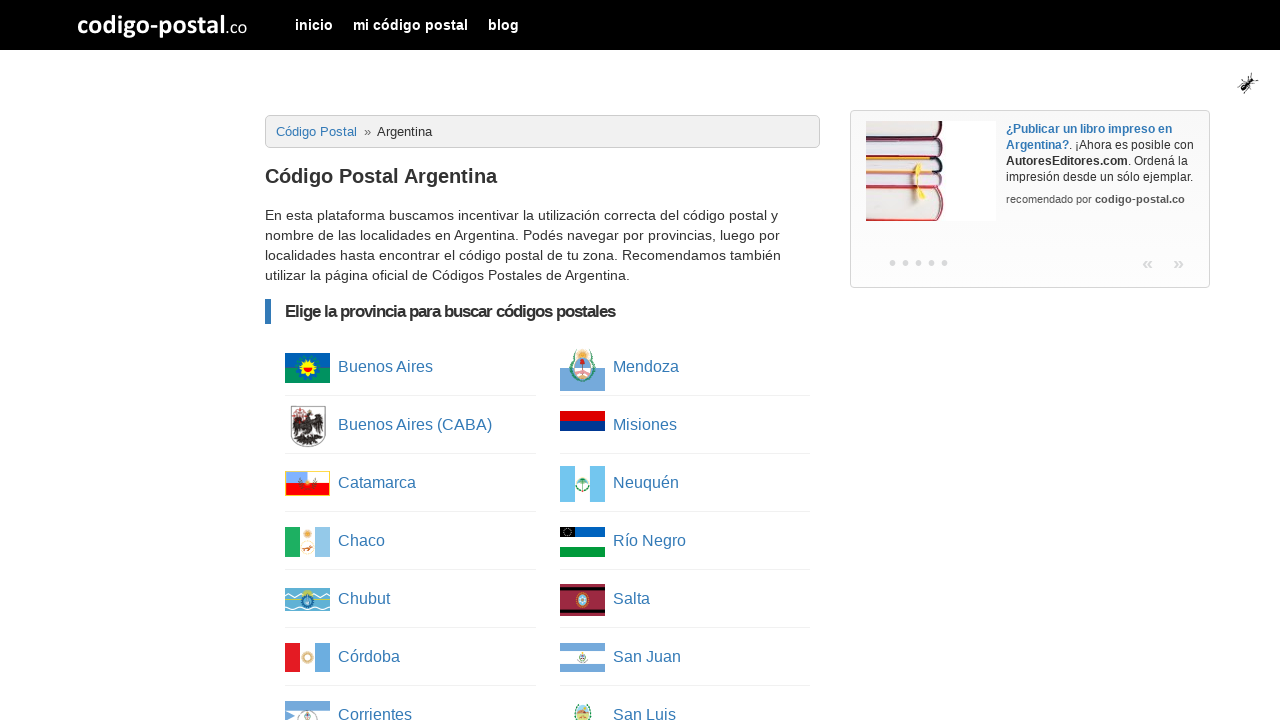

Located province links
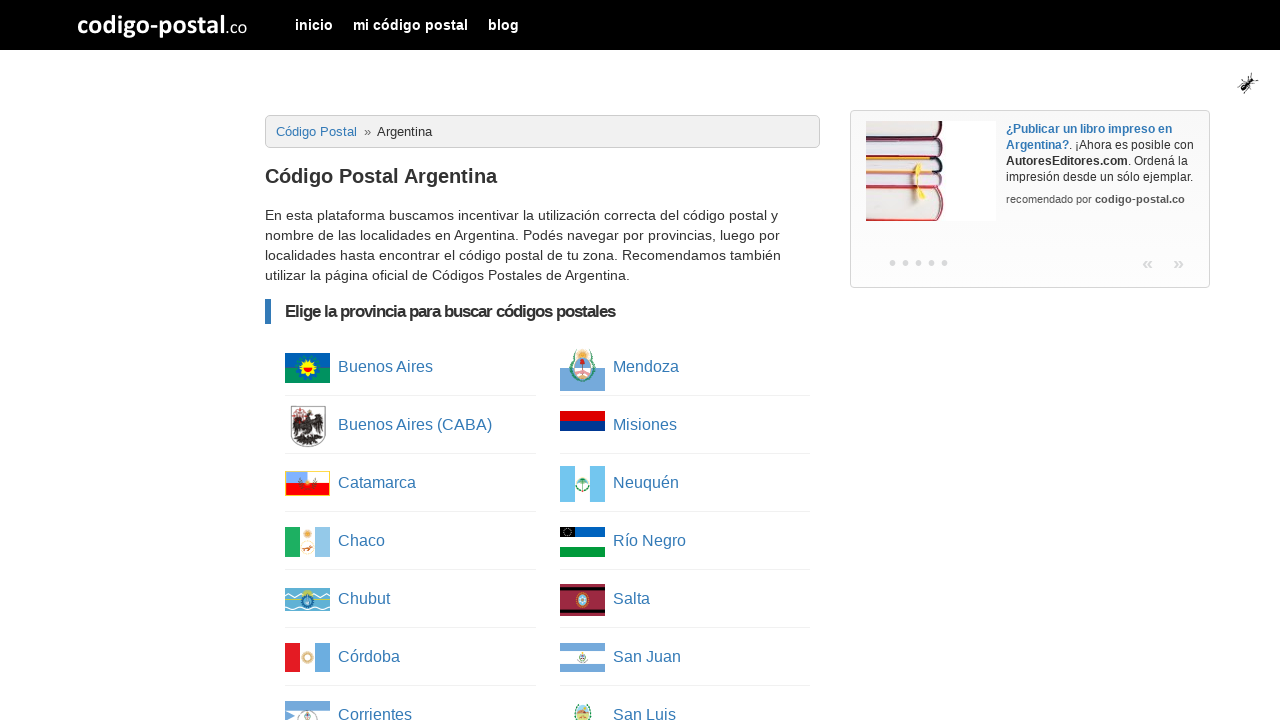

Clicked third province link at (308, 484) on ul.column-list li a >> nth=2
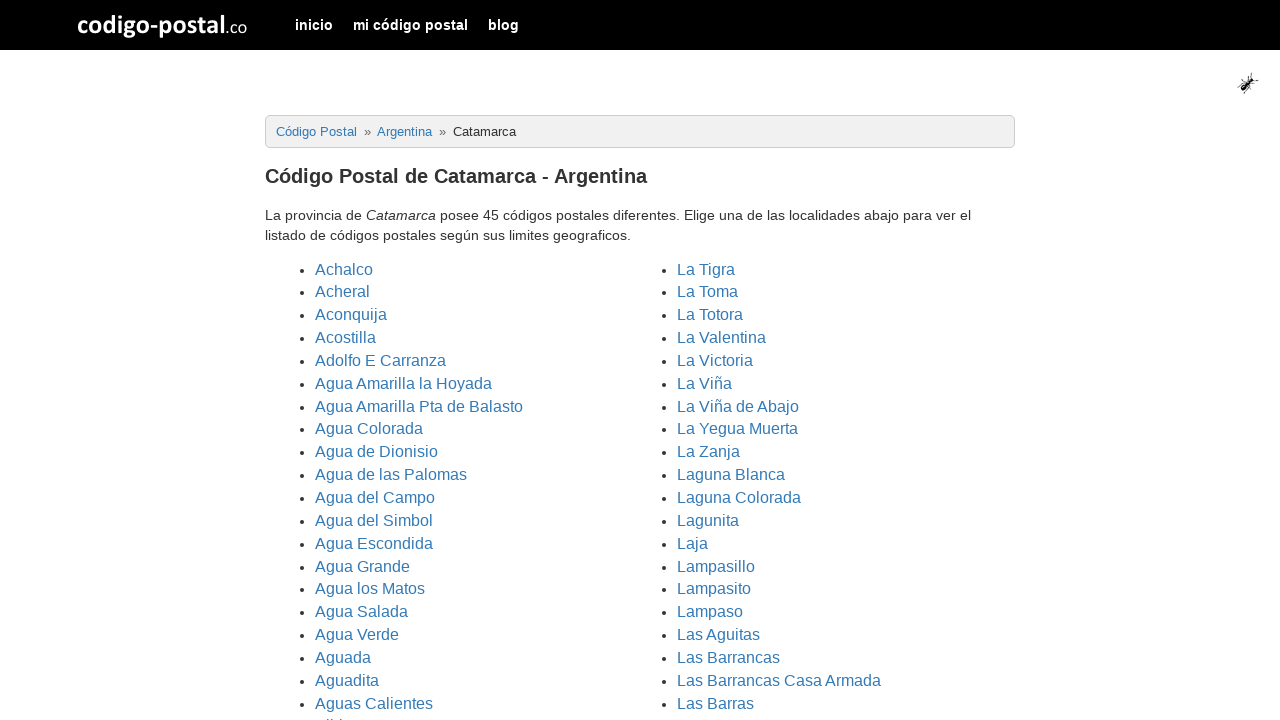

Localities/cities list loaded
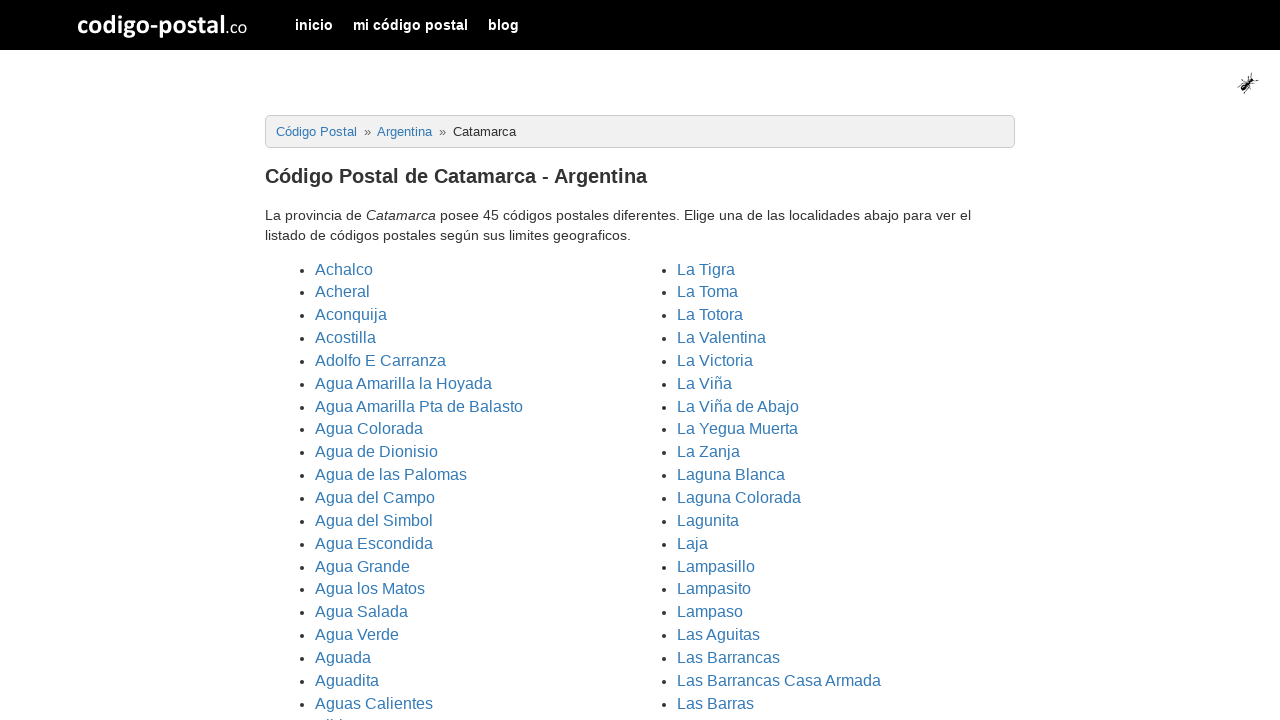

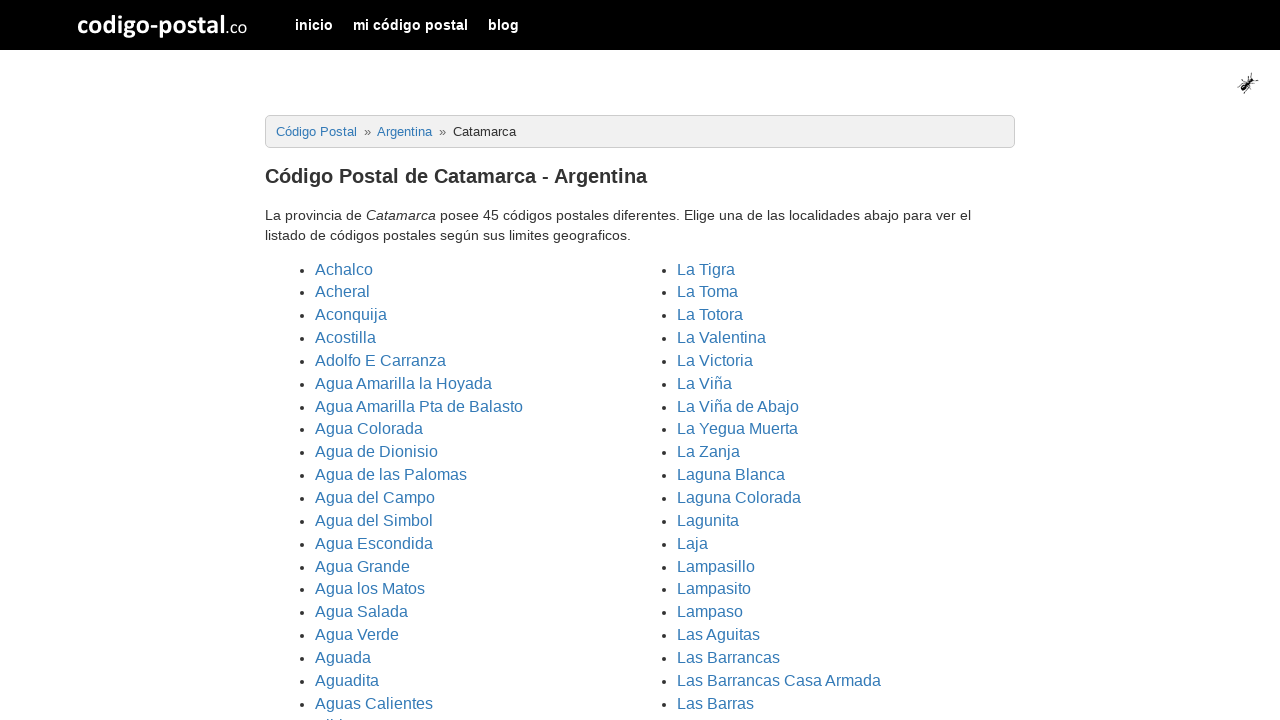